Tests window handling functionality by opening a new window, switching between windows, and verifying page titles in each window

Starting URL: https://the-internet.herokuapp.com/windows

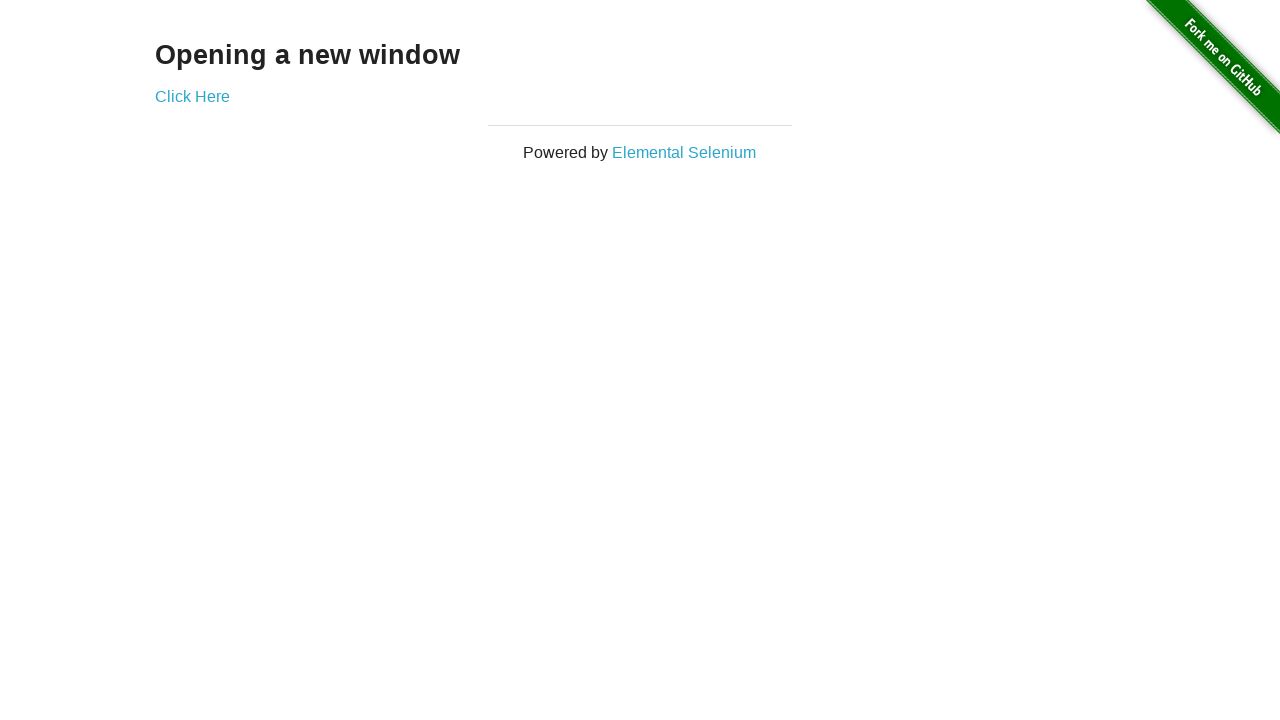

Verified initial page text is 'Opening a new window'
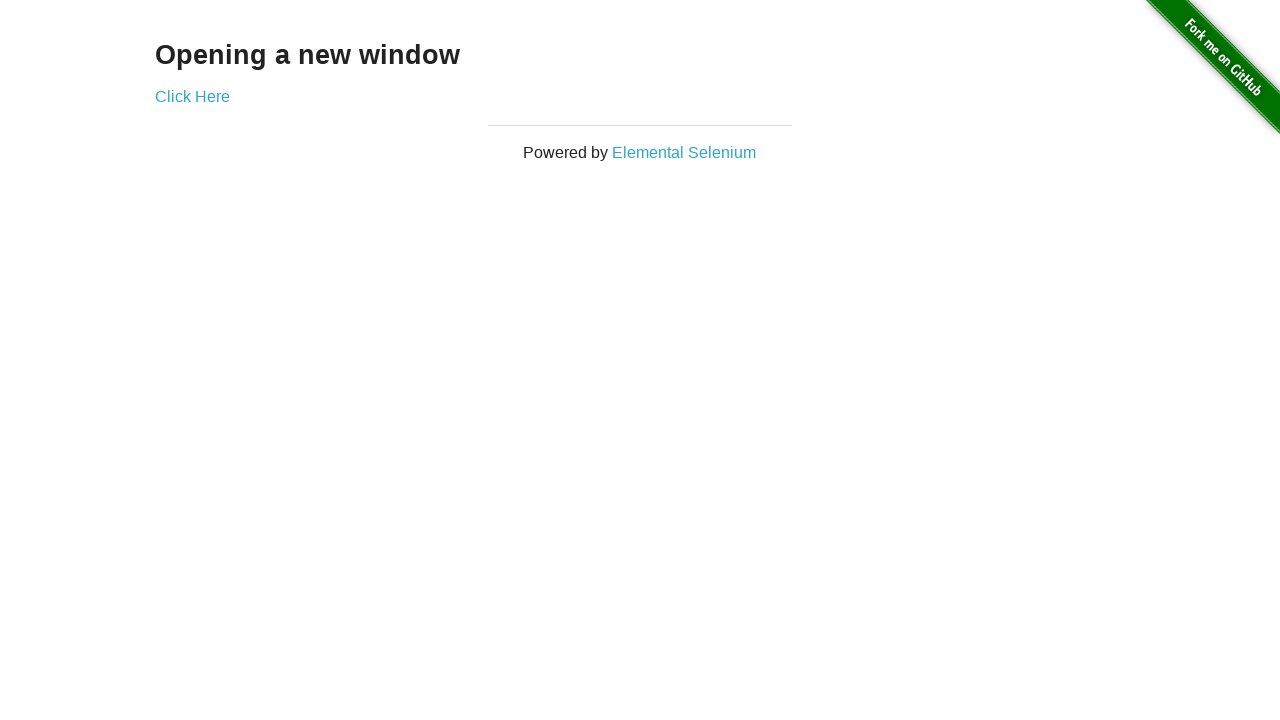

Verified initial page title is 'The Internet'
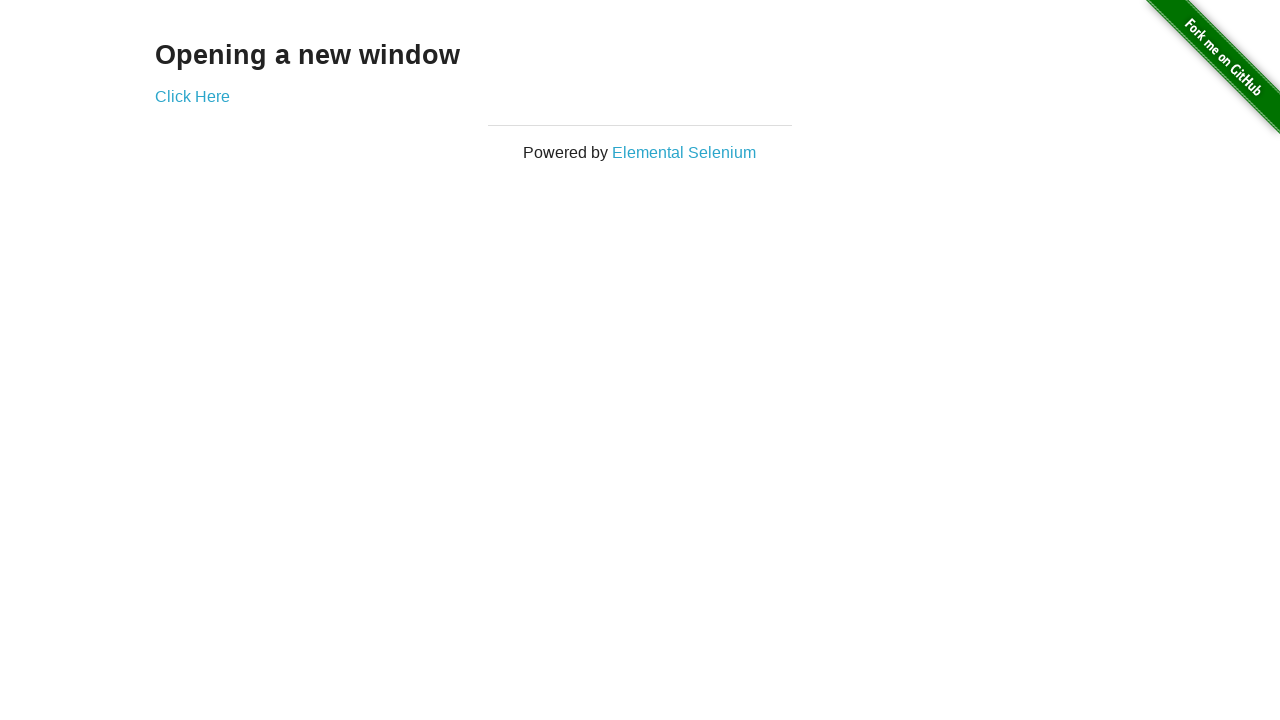

Clicked 'Click Here' button to open new window at (192, 96) on xpath=//*[text()='Click Here']
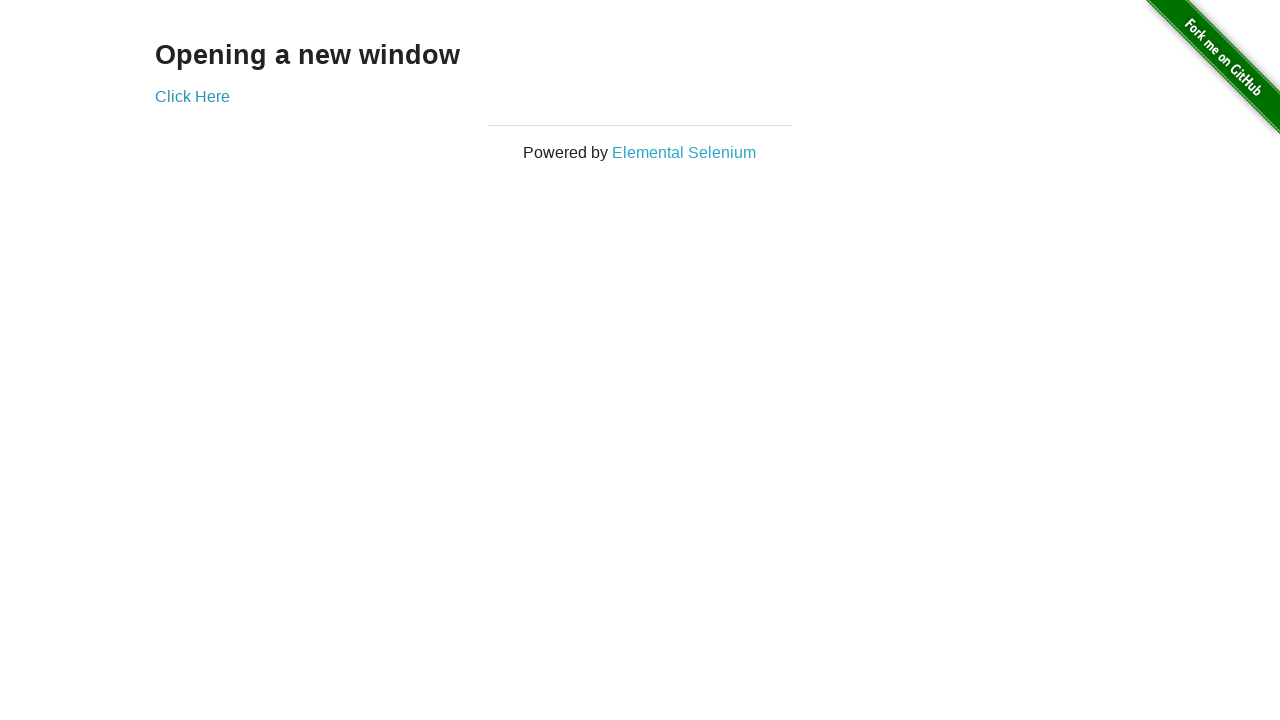

New window finished loading
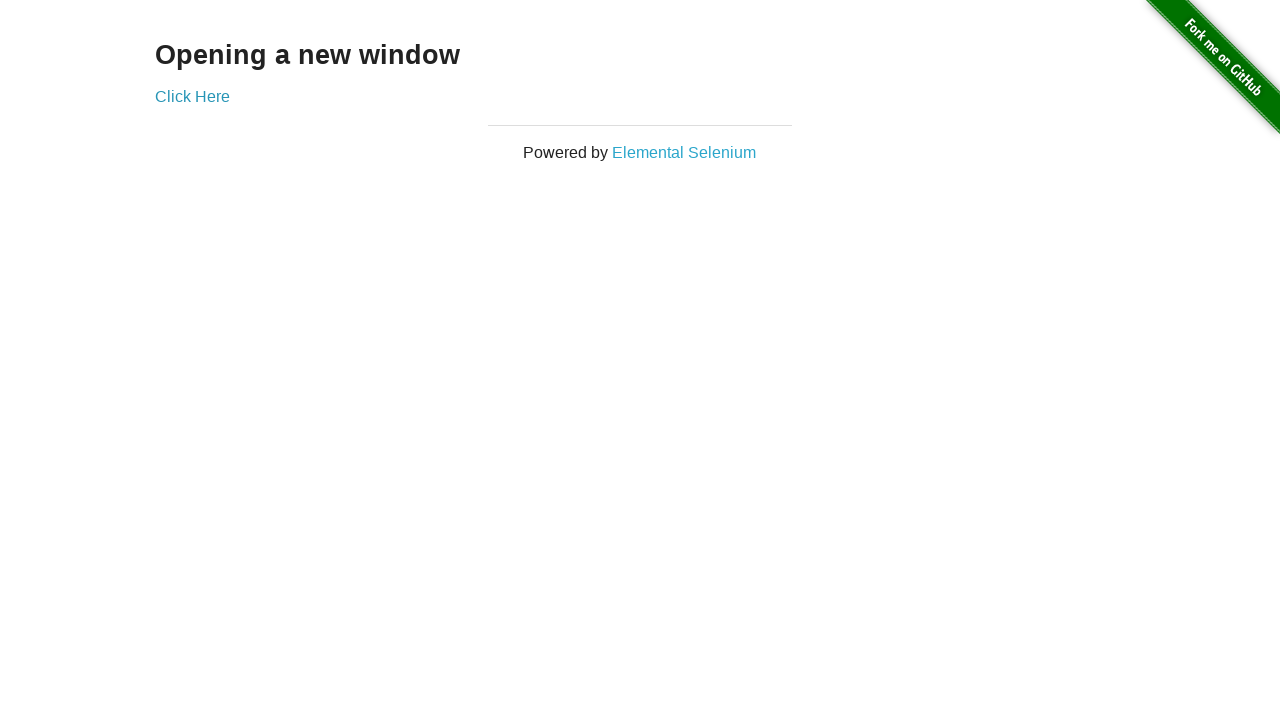

Verified new window title is 'New Window'
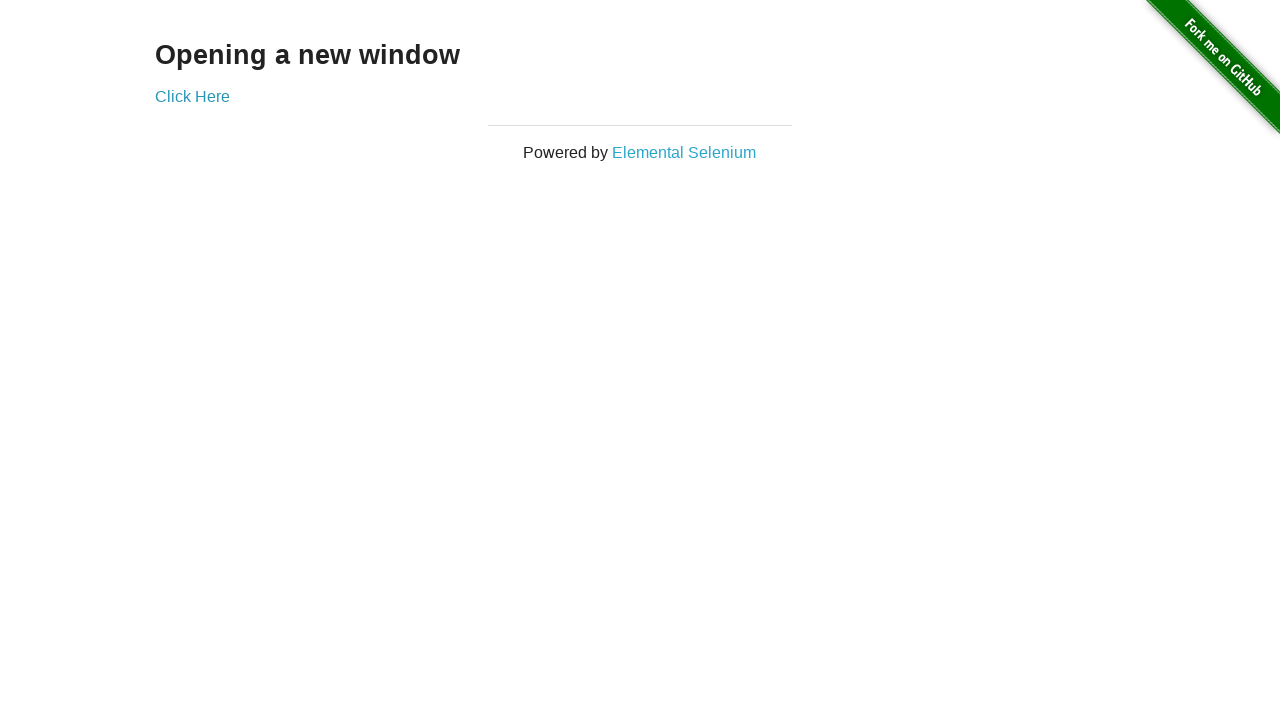

Switched back to original window
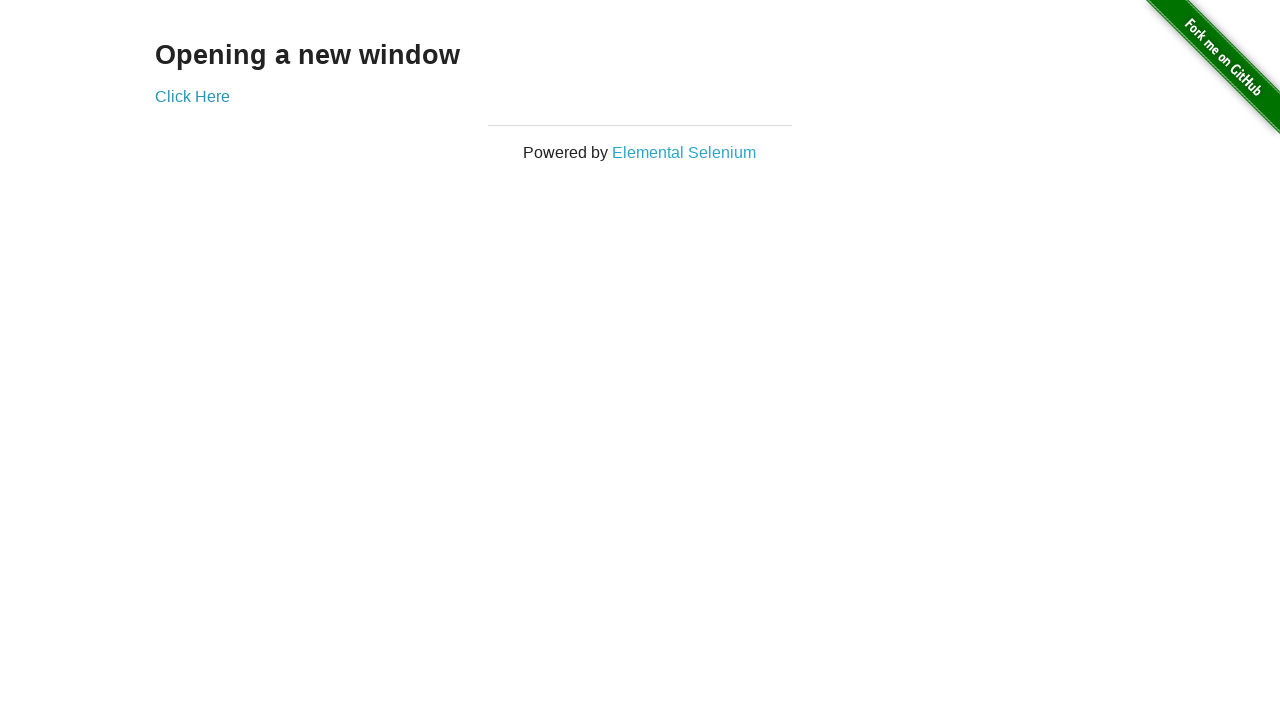

Verified original window title is still 'The Internet'
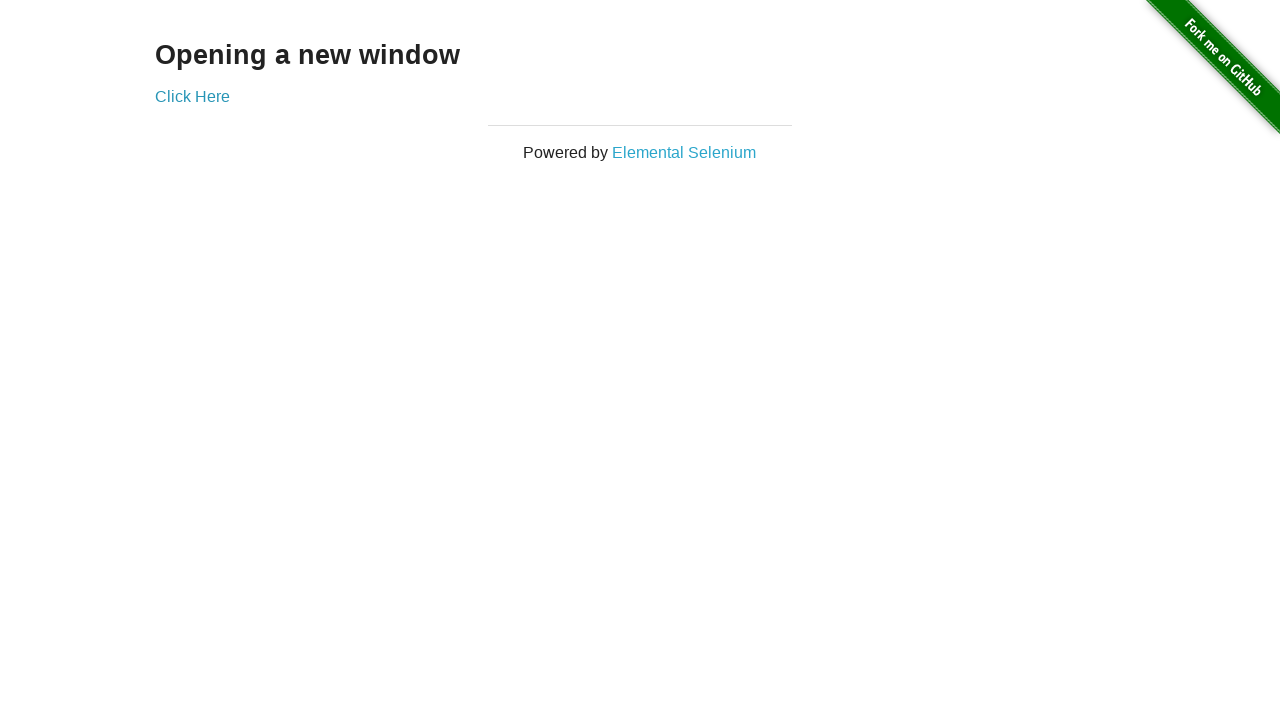

Switched to new window again
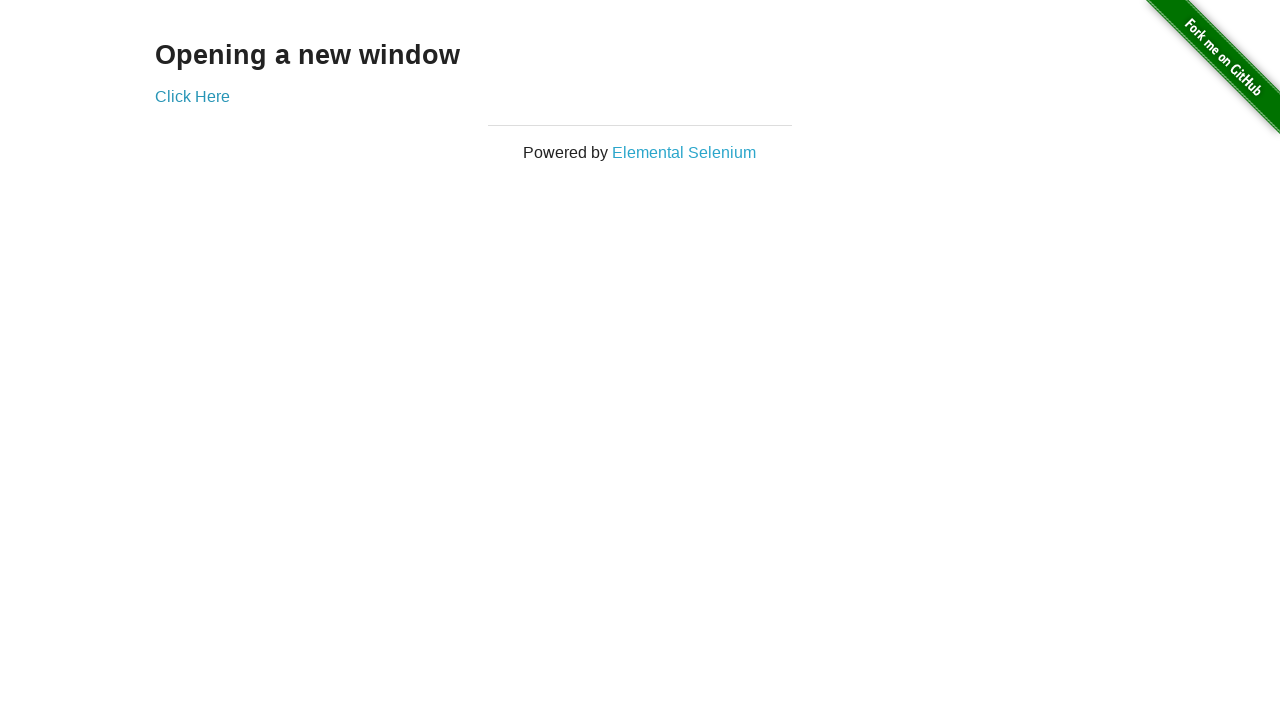

Switched back to original window
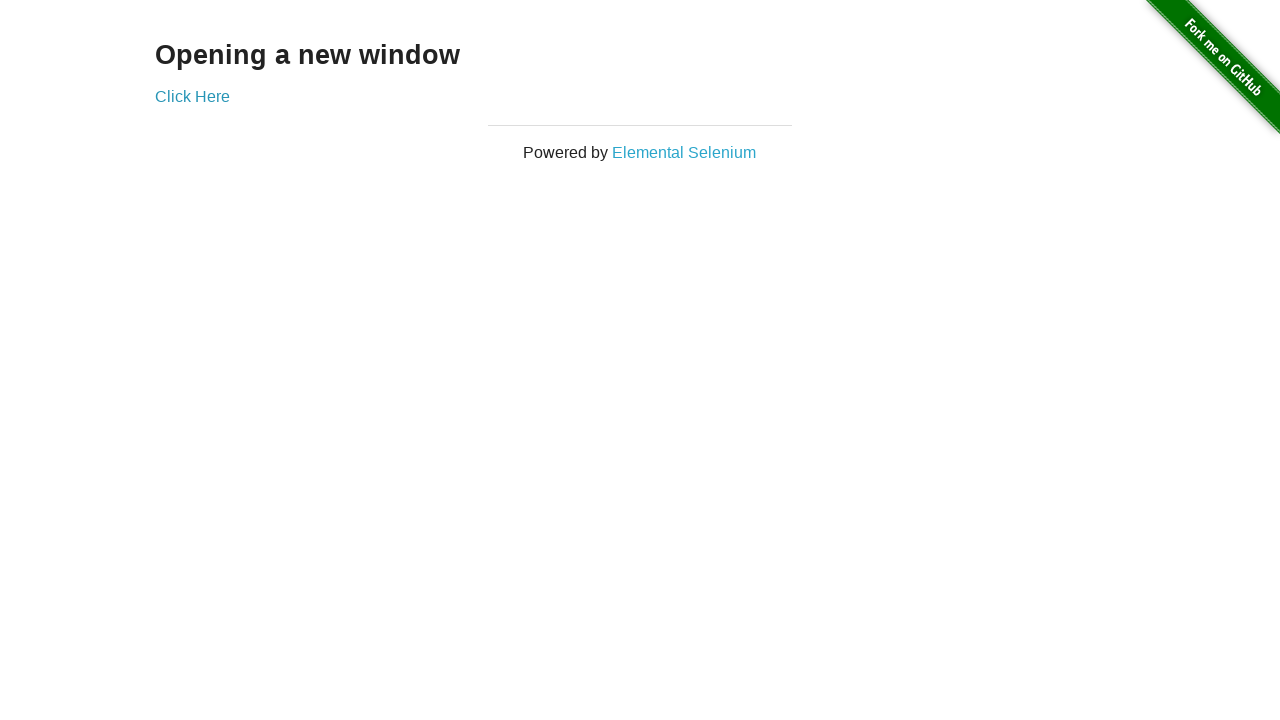

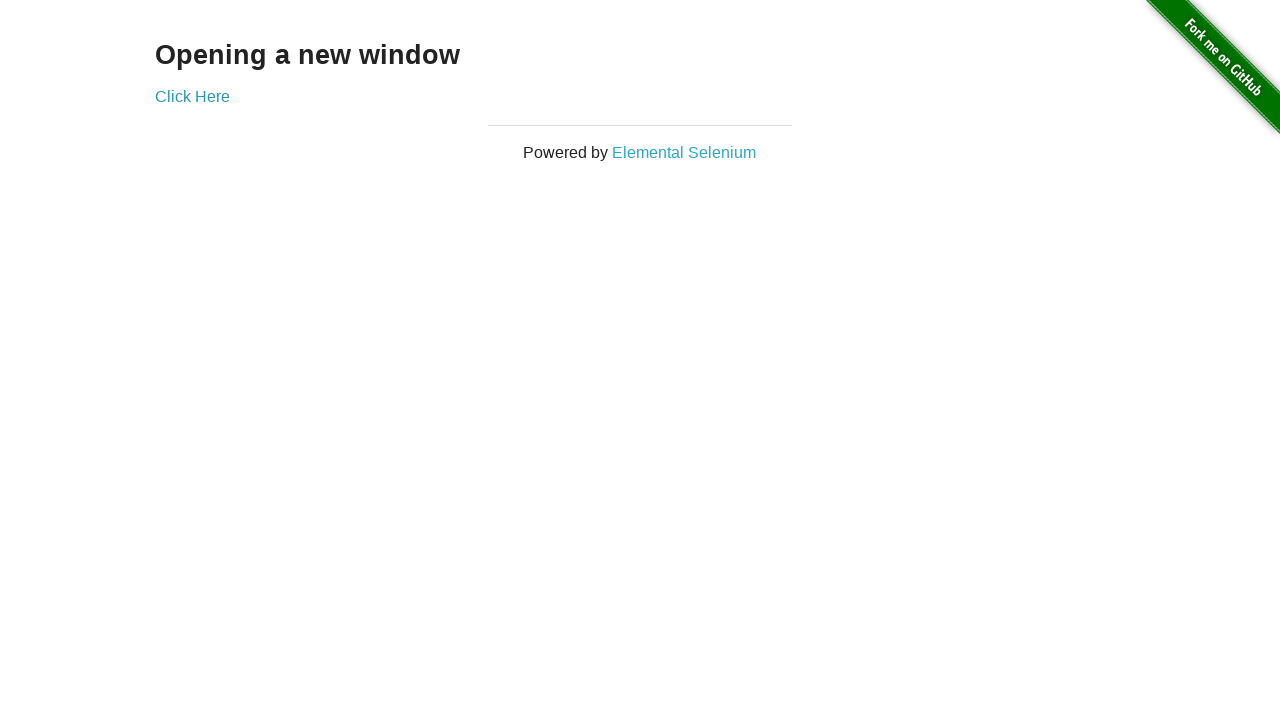